Tests registration form with mismatched password confirmation to verify password matching validation

Starting URL: https://alada.vn/tai-khoan/dang-ky.html

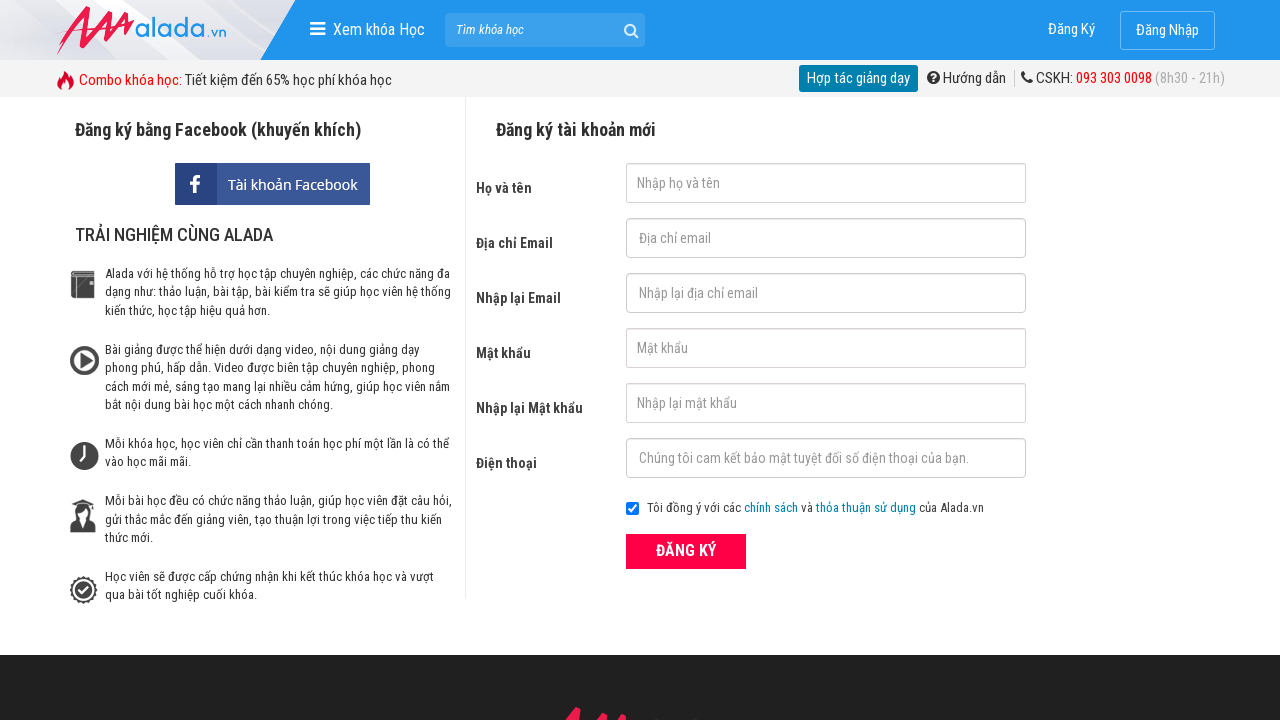

Filled first name field with 'Từ Bảo Tươi' on #txtFirstname
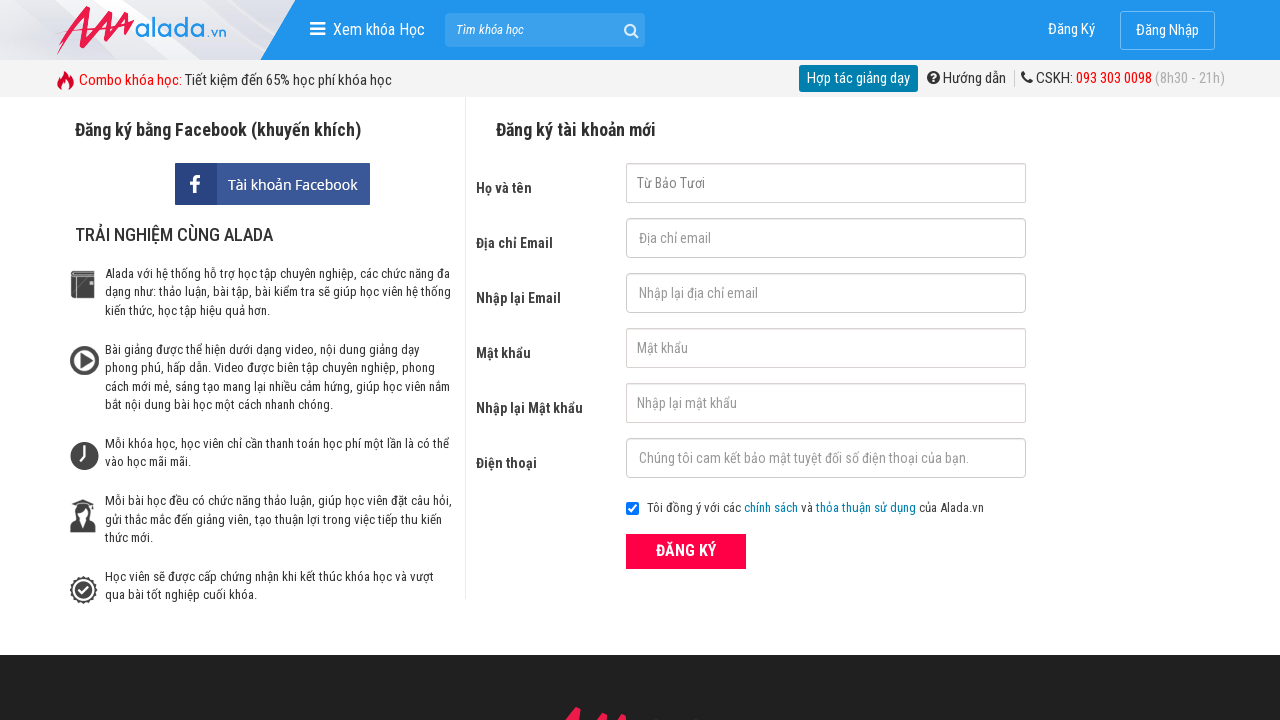

Filled email field with 'Tubaotuoi@gmail.com' on #txtEmail
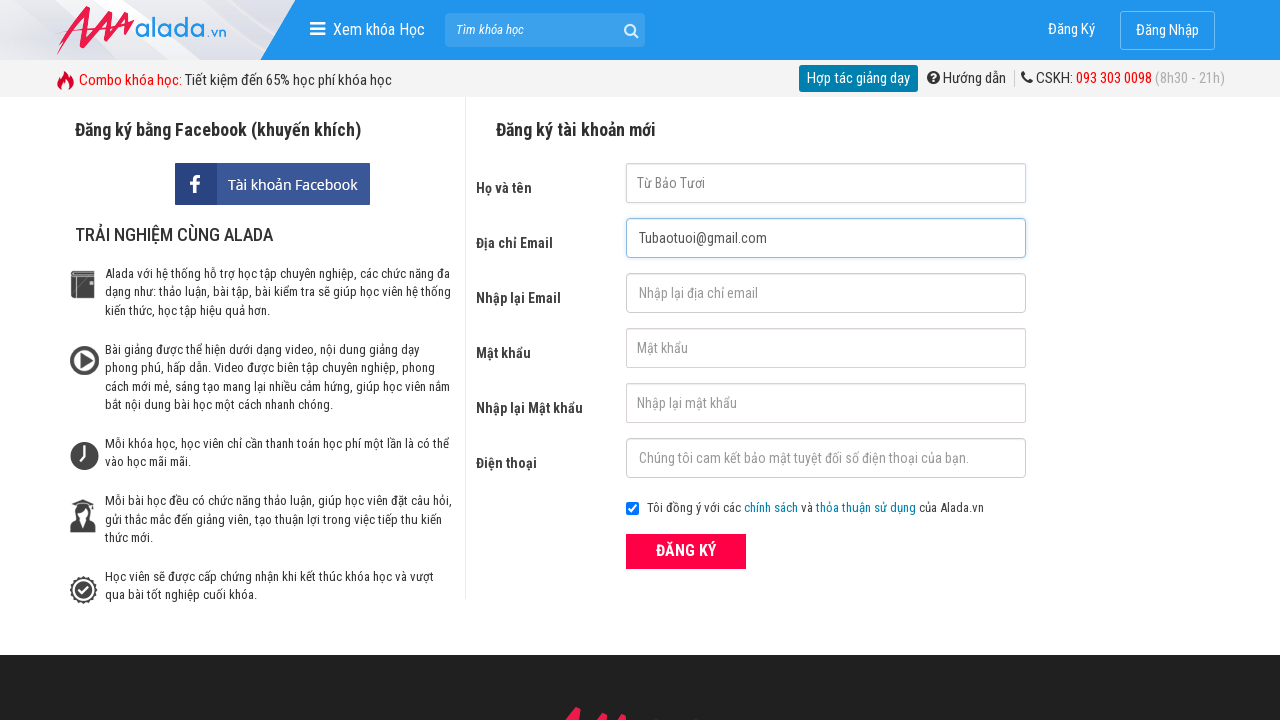

Filled confirm email field with 'Tubaotuoi@gmail.com' on #txtCEmail
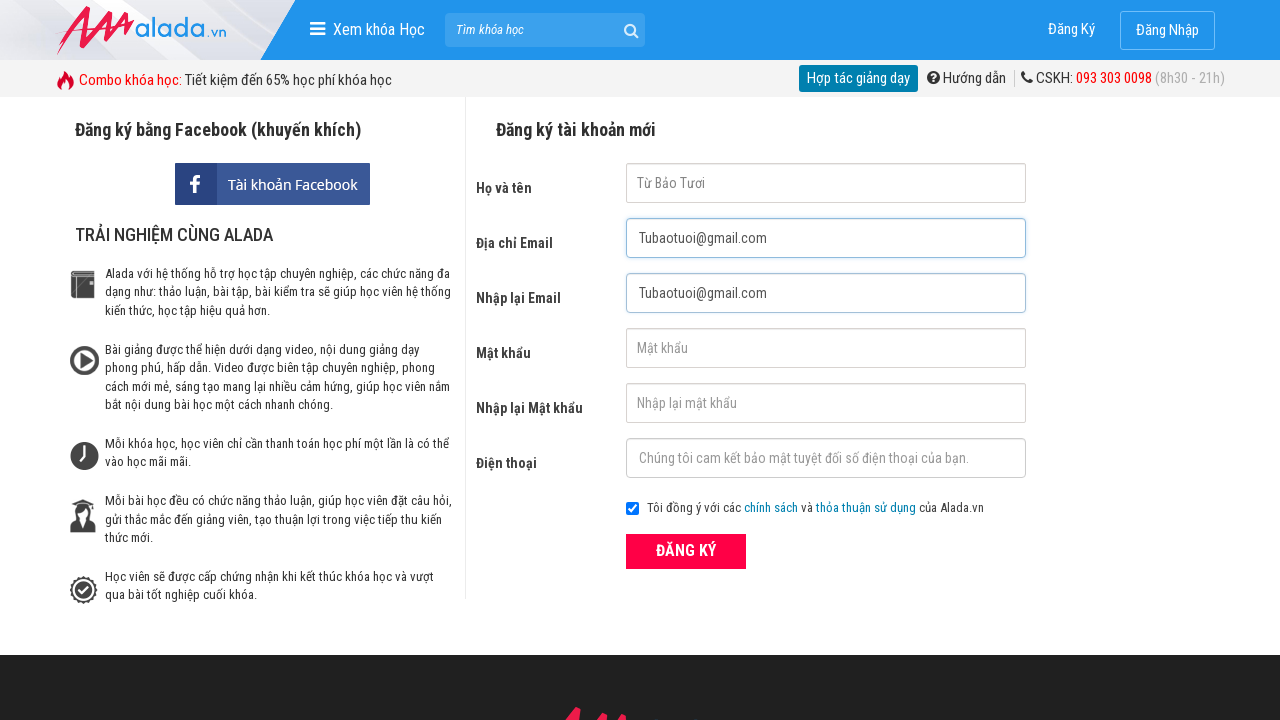

Filled password field with 'a1235678' on #txtPassword
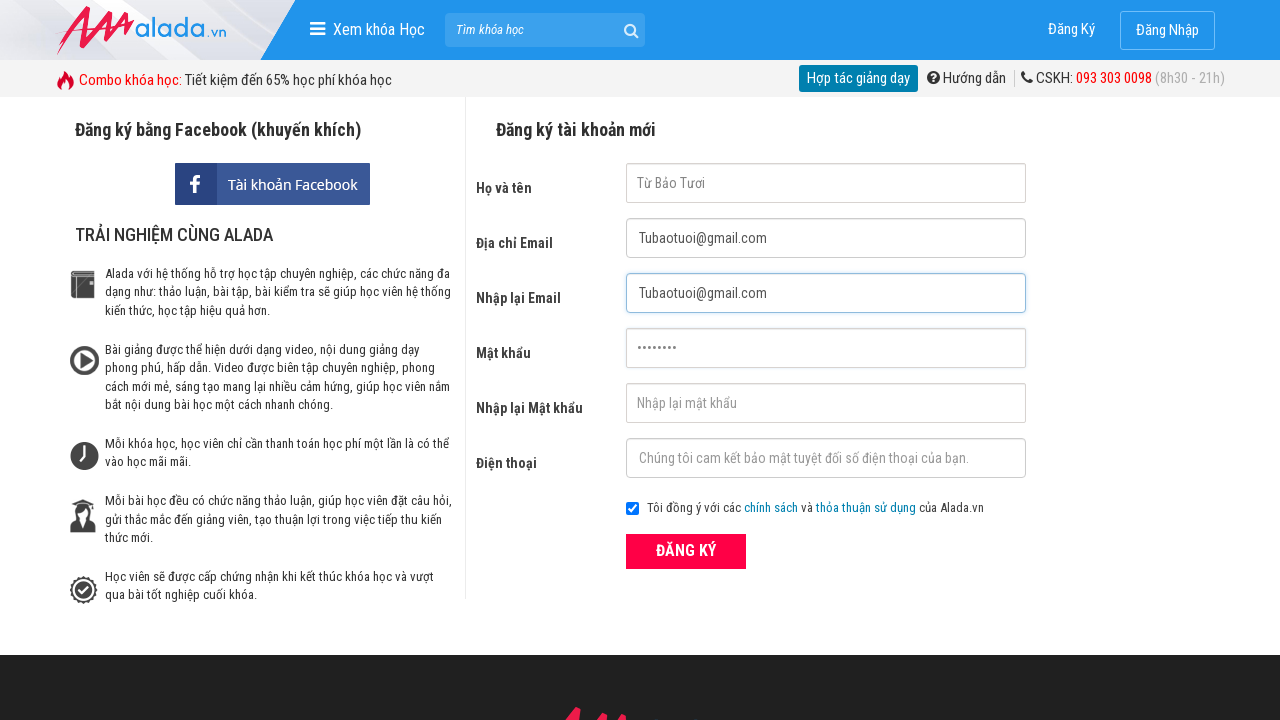

Filled confirm password field with mismatched password '123456789' on #txtCPassword
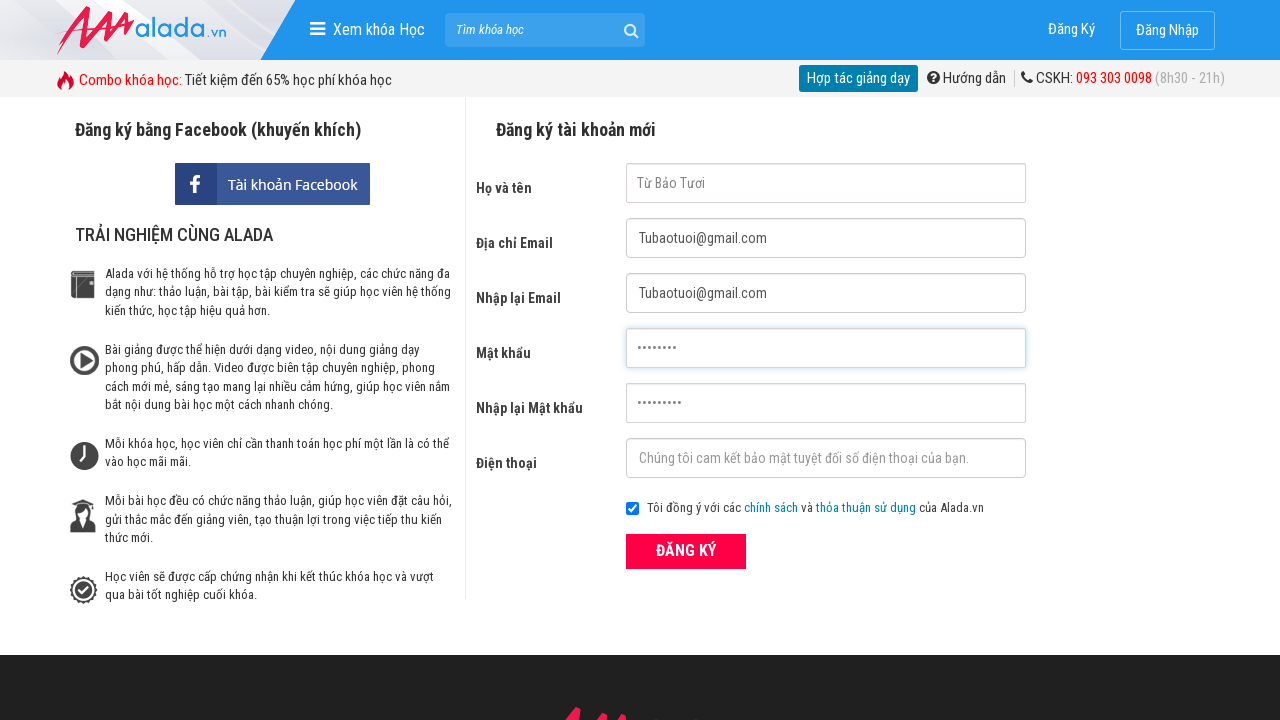

Filled phone field with '0962065312' on #txtPhone
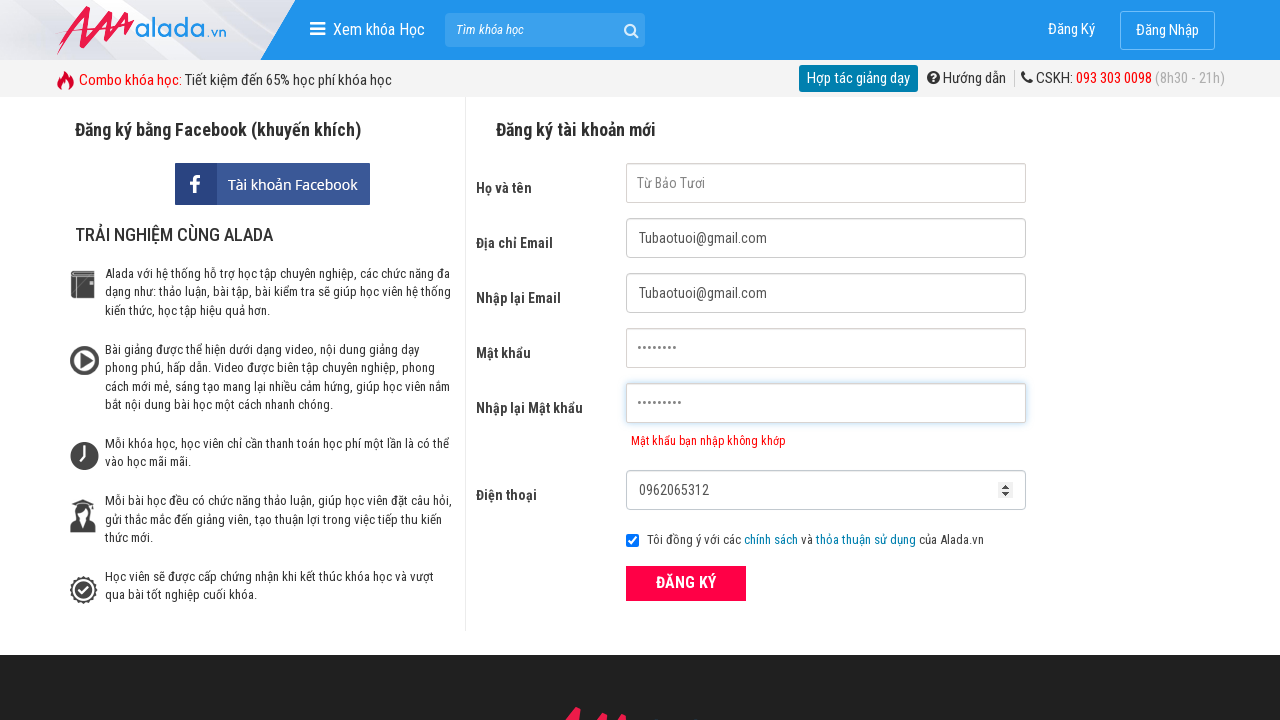

Clicked submit button to submit registration form at (686, 583) on button[type='submit']
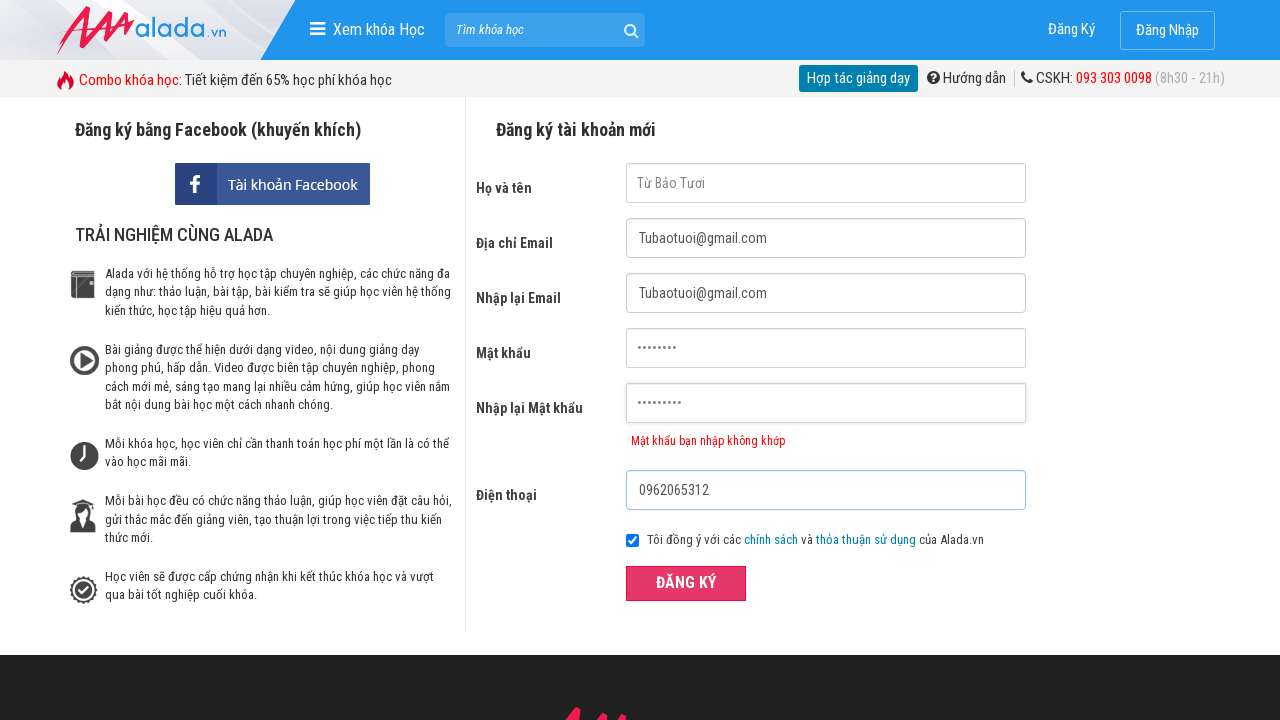

Password confirmation error message appeared, validating mismatched password detection
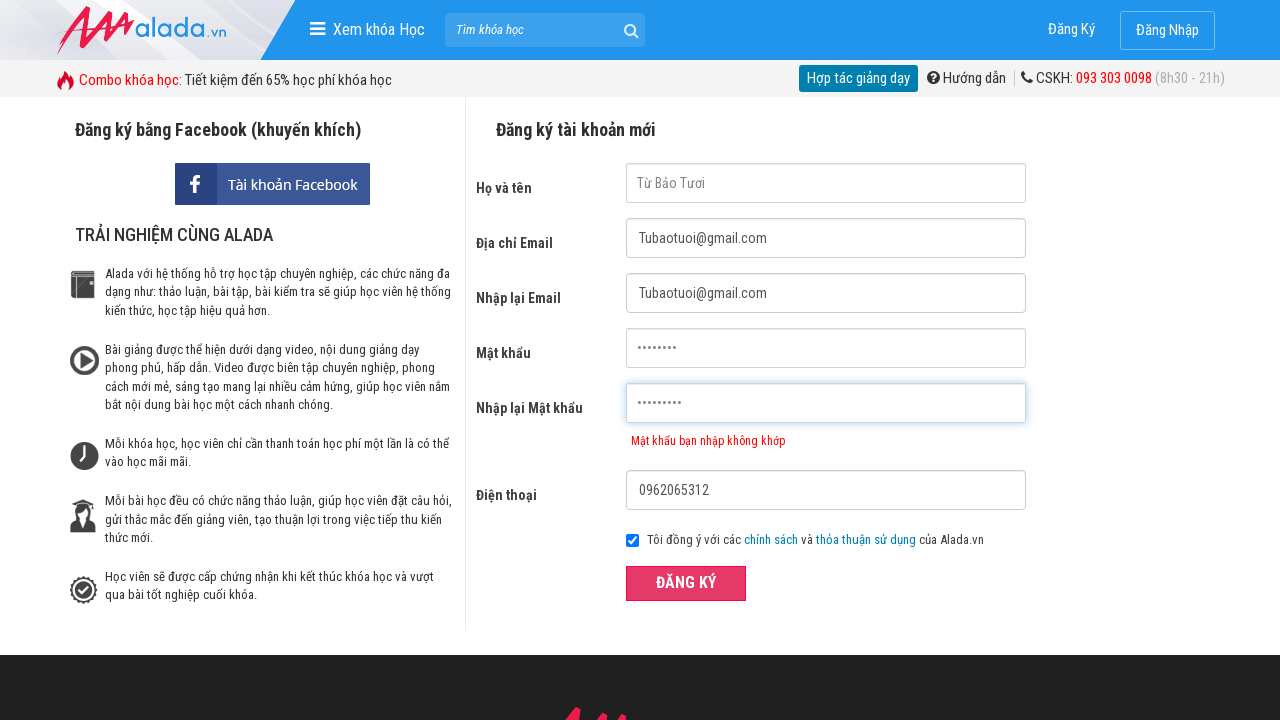

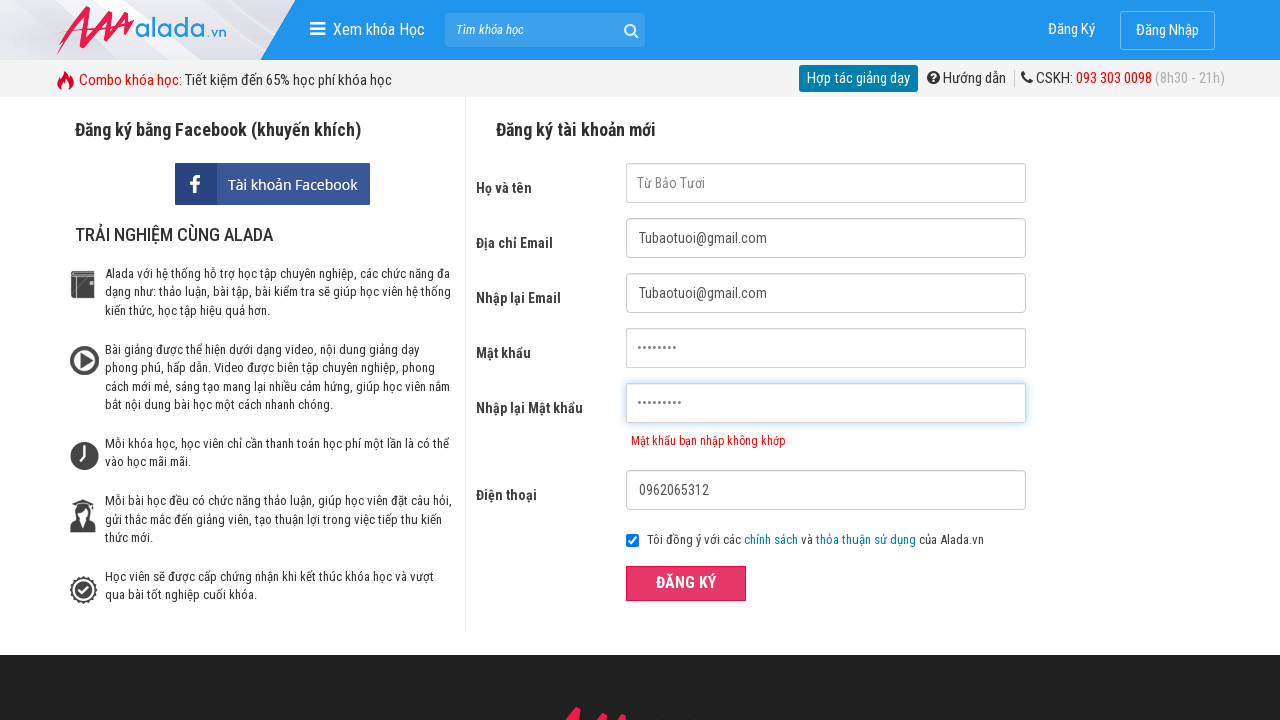